Simple test that navigates to the sdet.live website and verifies it loads

Starting URL: https://sdet.live

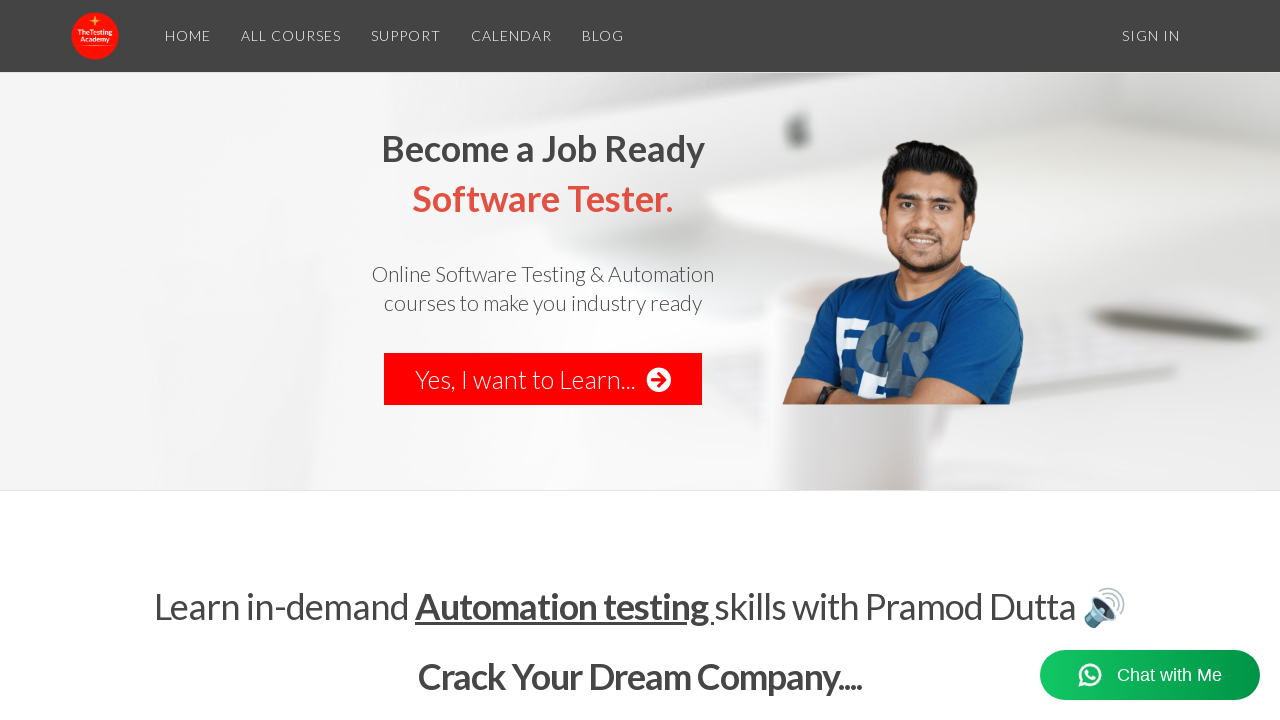

Navigated to https://sdet.live
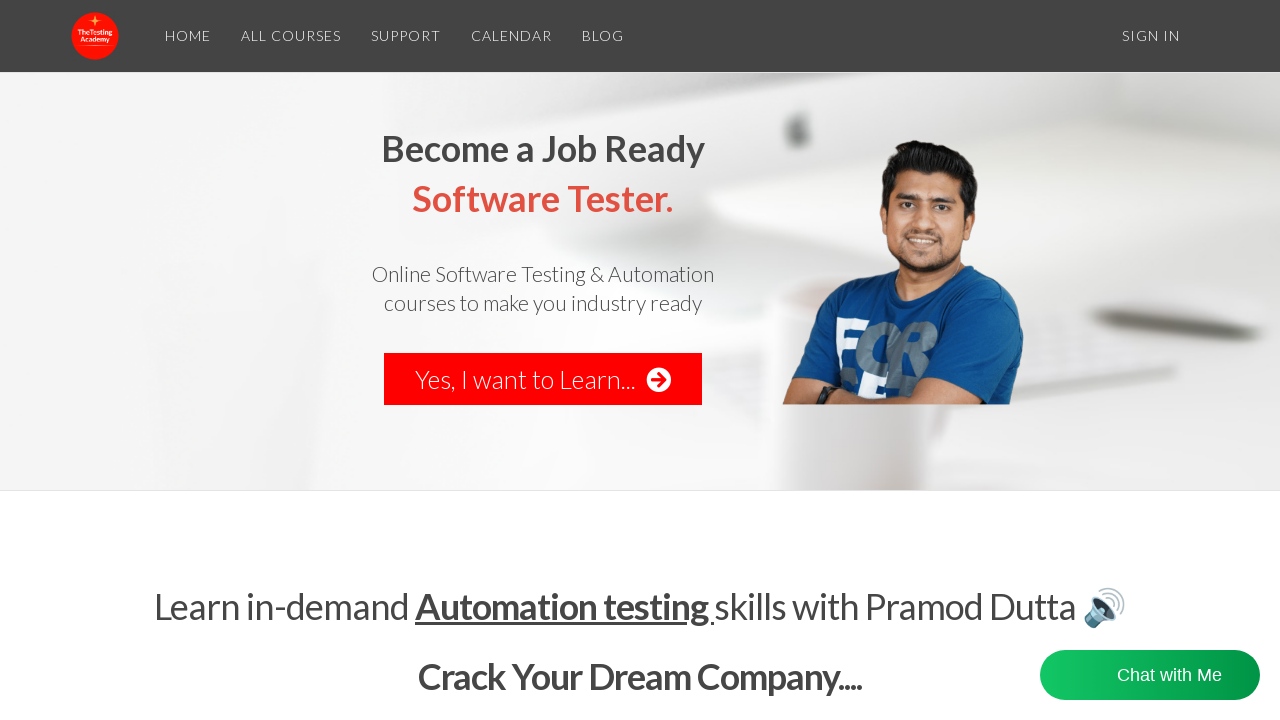

Page DOM content loaded successfully
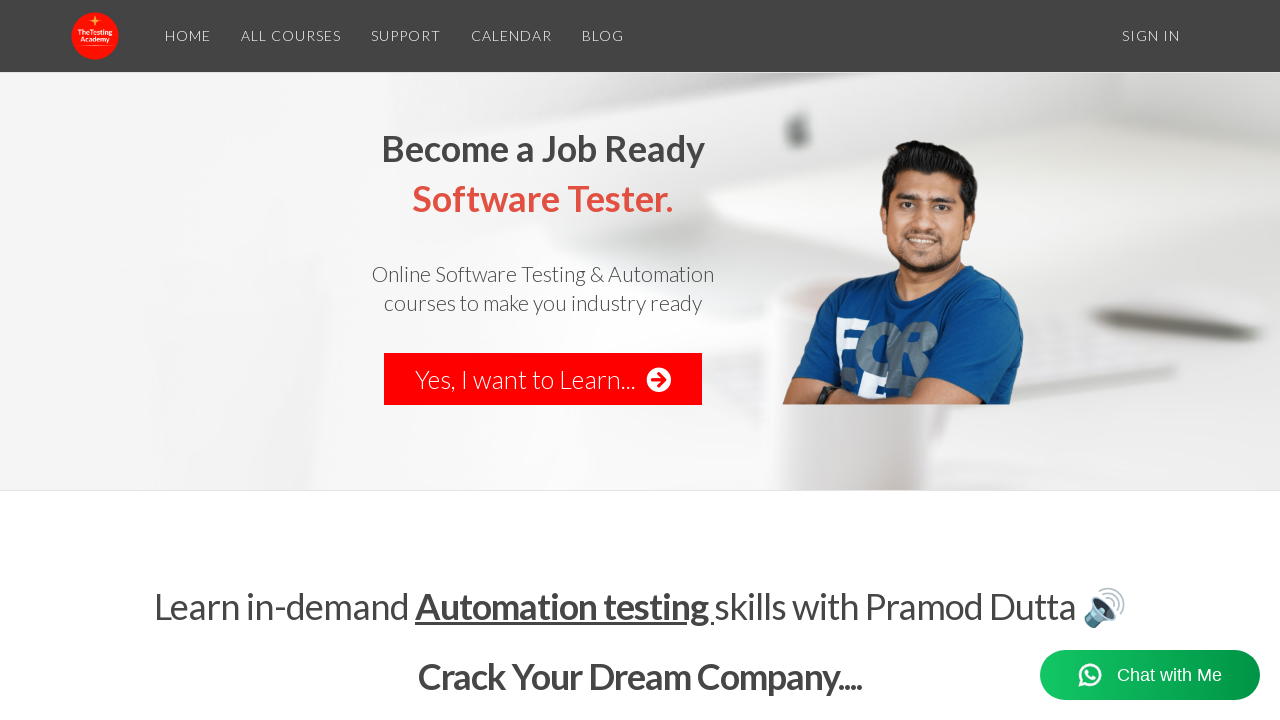

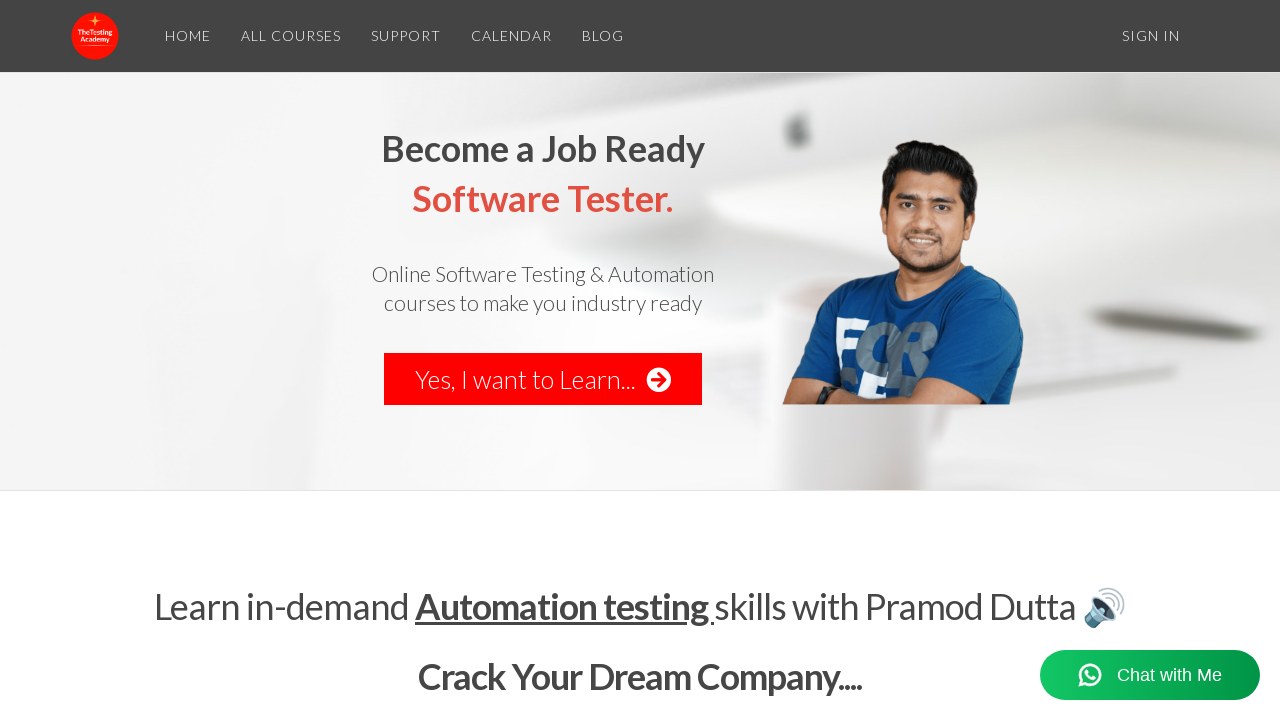